Tests navigation from inputs page to home page by clicking the Home link and verifying the page title

Starting URL: https://practice.cydeo.com/inputs

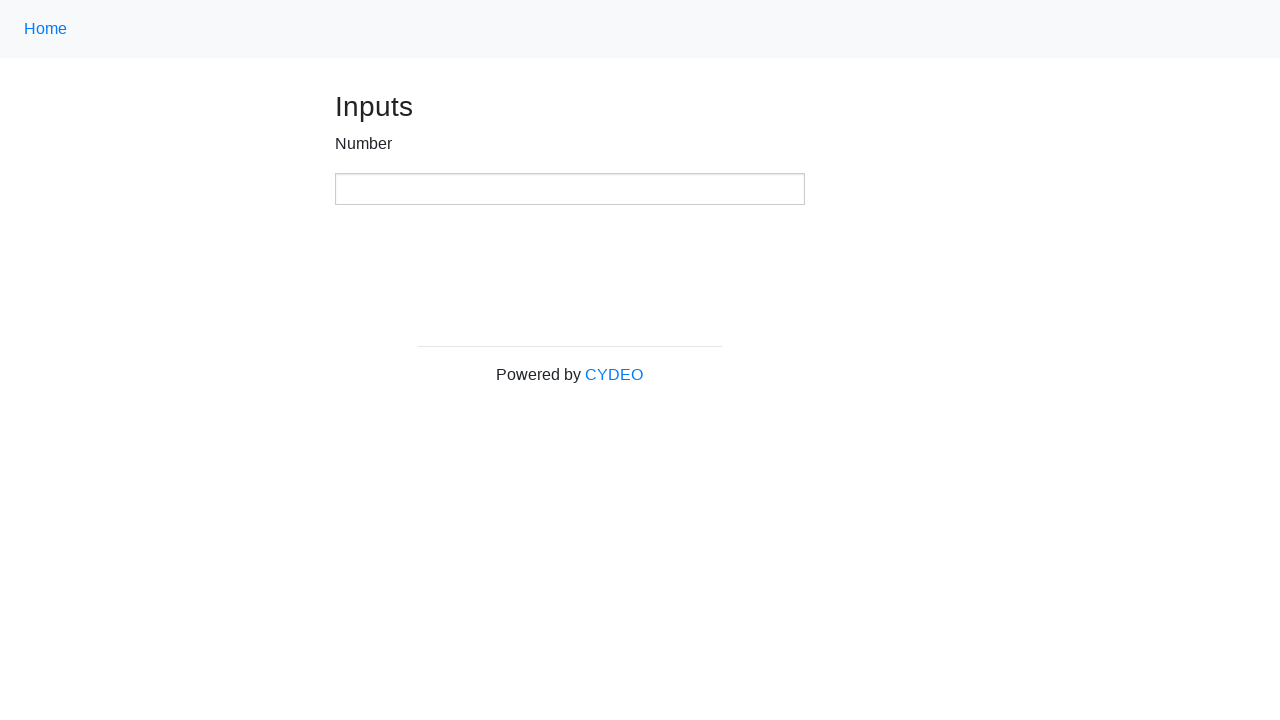

Clicked the Home link to navigate from inputs page at (46, 29) on a:has-text('Home')
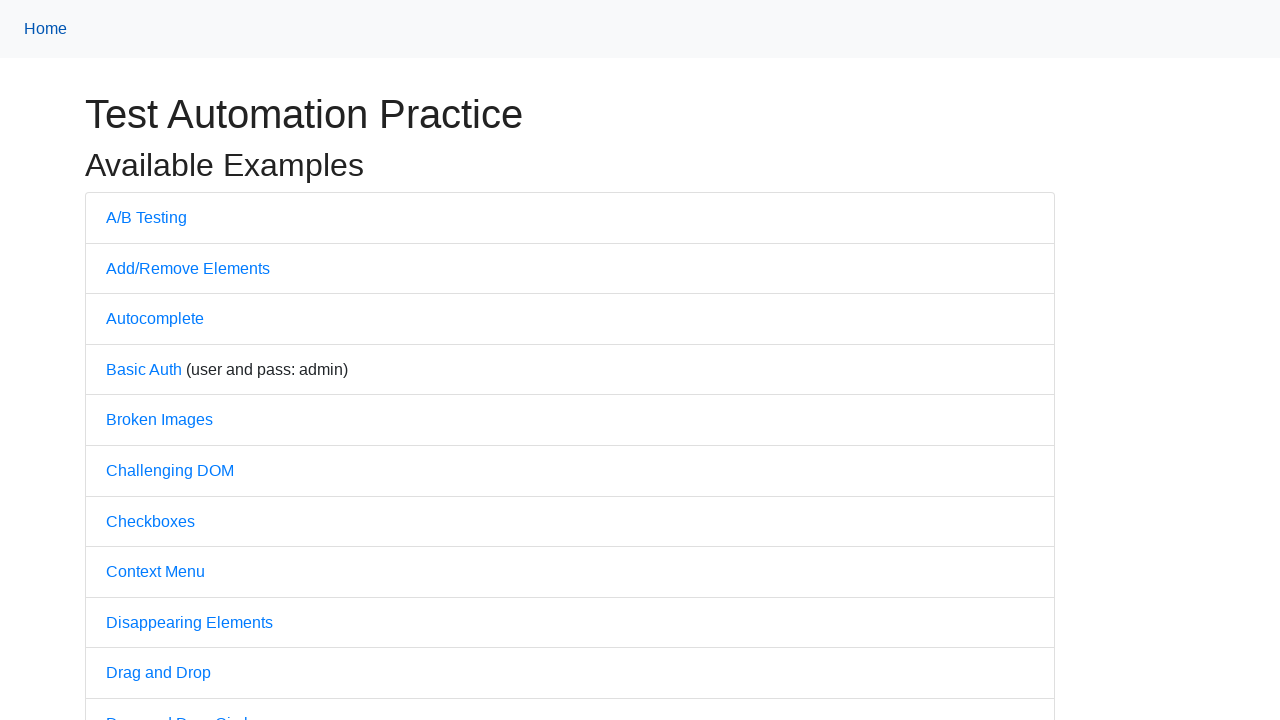

Waited for page to load completely
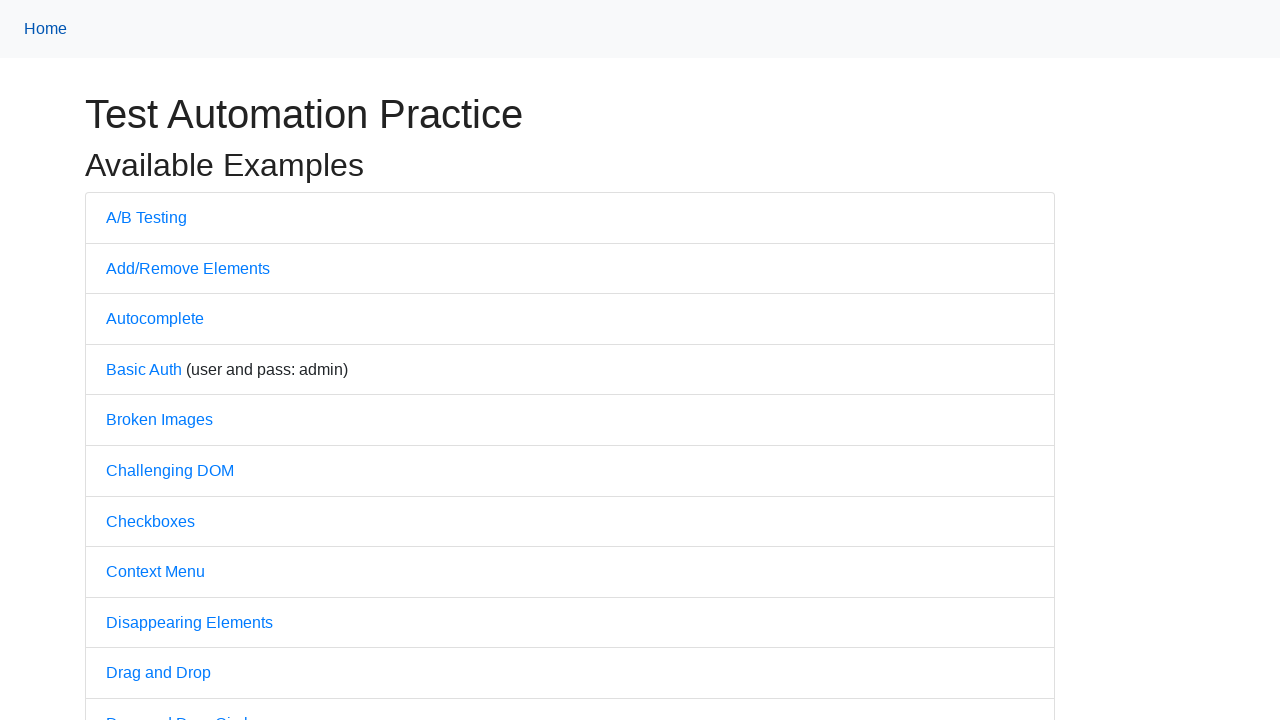

Verified page title is 'Practice'
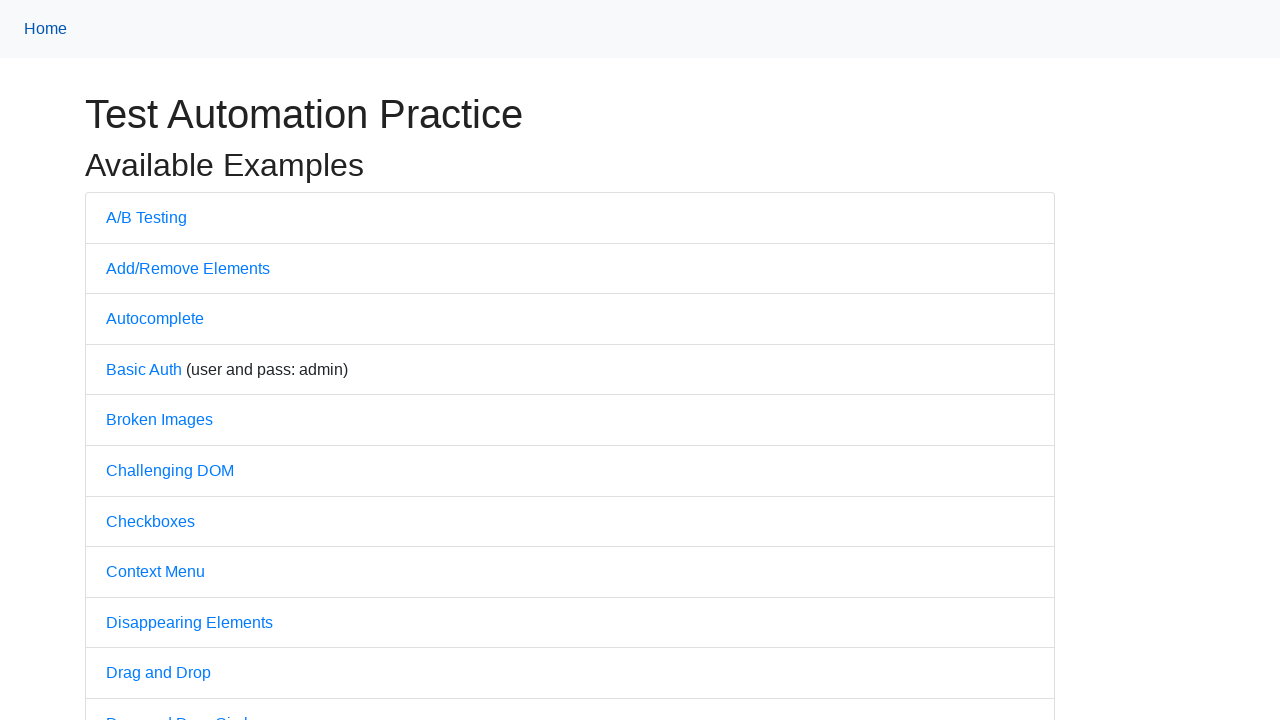

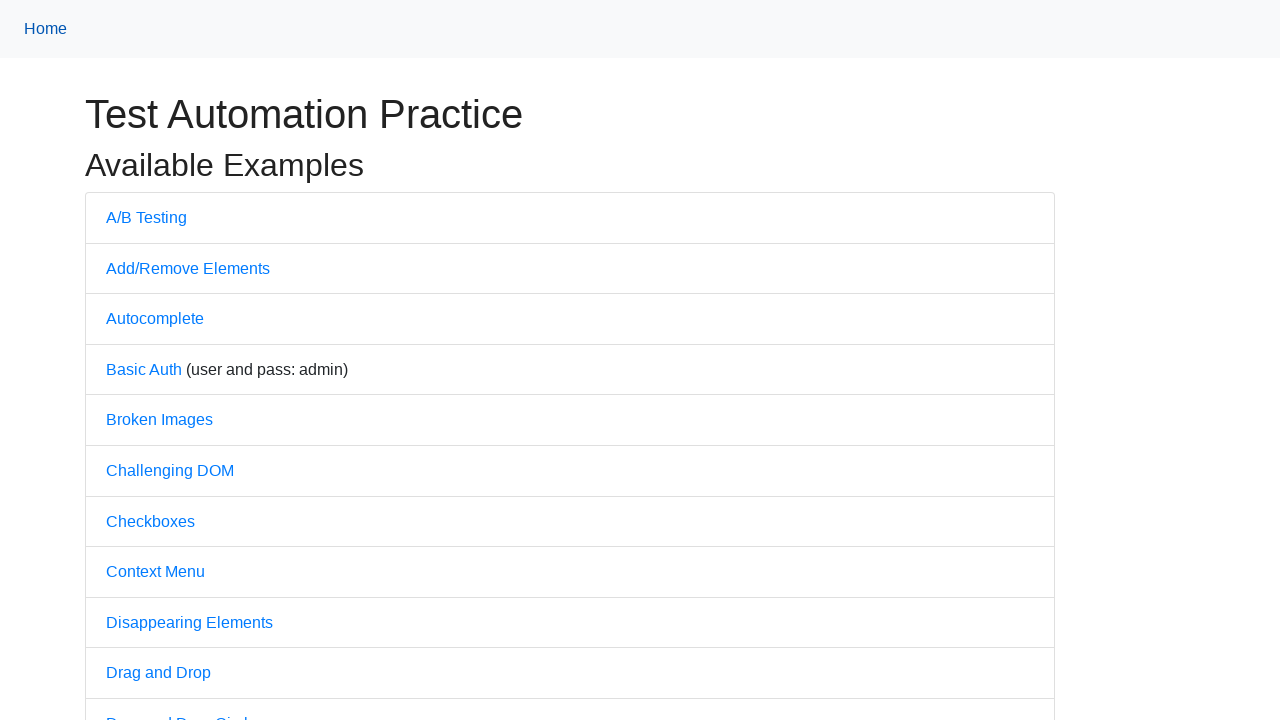